Tests custom jQuery dropdown selection by clicking on dropdown menus and selecting various options (Dr., Mr., Prof. for salutation, and Fast for speed), then verifying the selected values are displayed correctly.

Starting URL: https://jqueryui.com/resources/demos/selectmenu/default.html

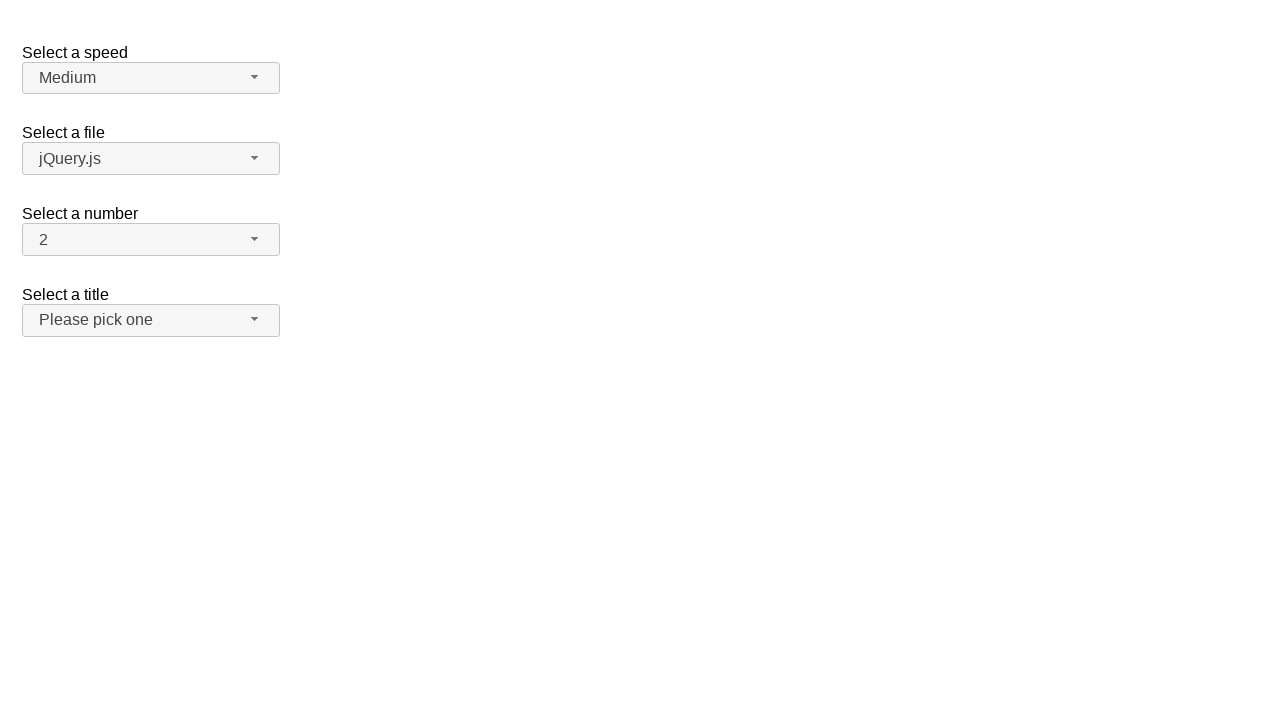

Clicked on salutation dropdown button at (151, 320) on span#salutation-button
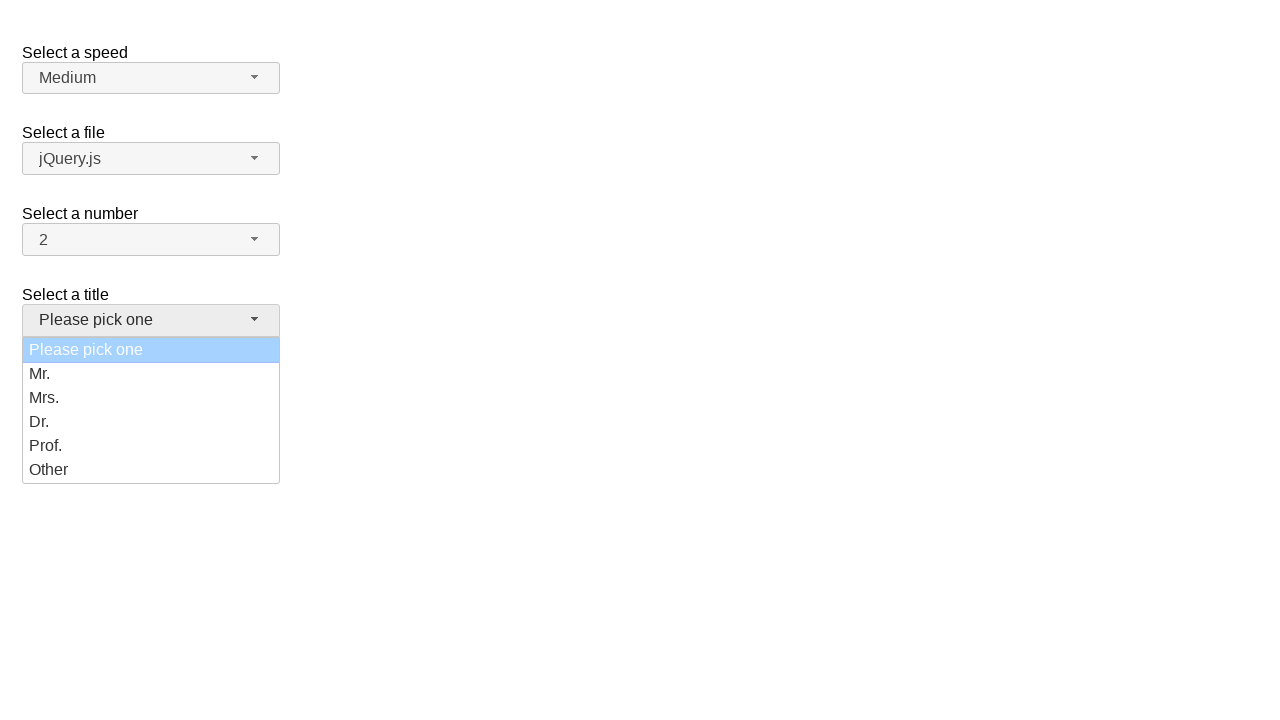

Salutation menu loaded and visible
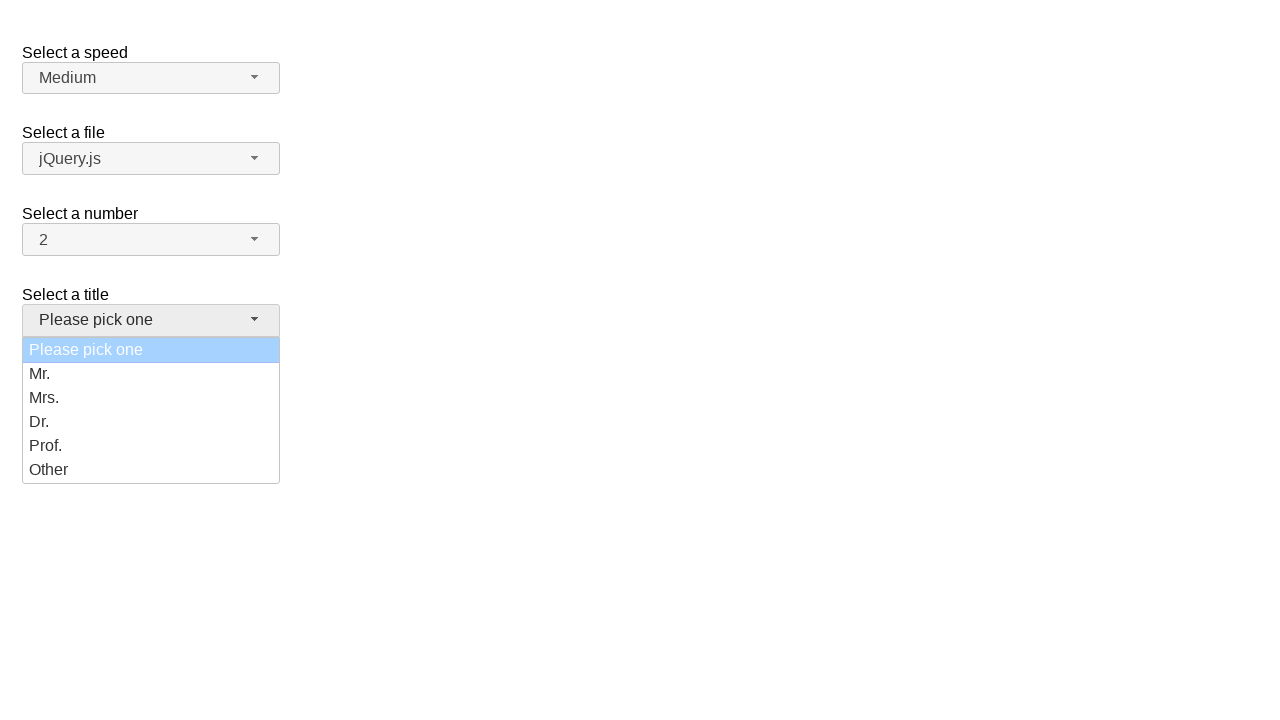

Selected 'Dr.' from salutation dropdown at (151, 422) on ul#salutation-menu div:has-text('Dr.')
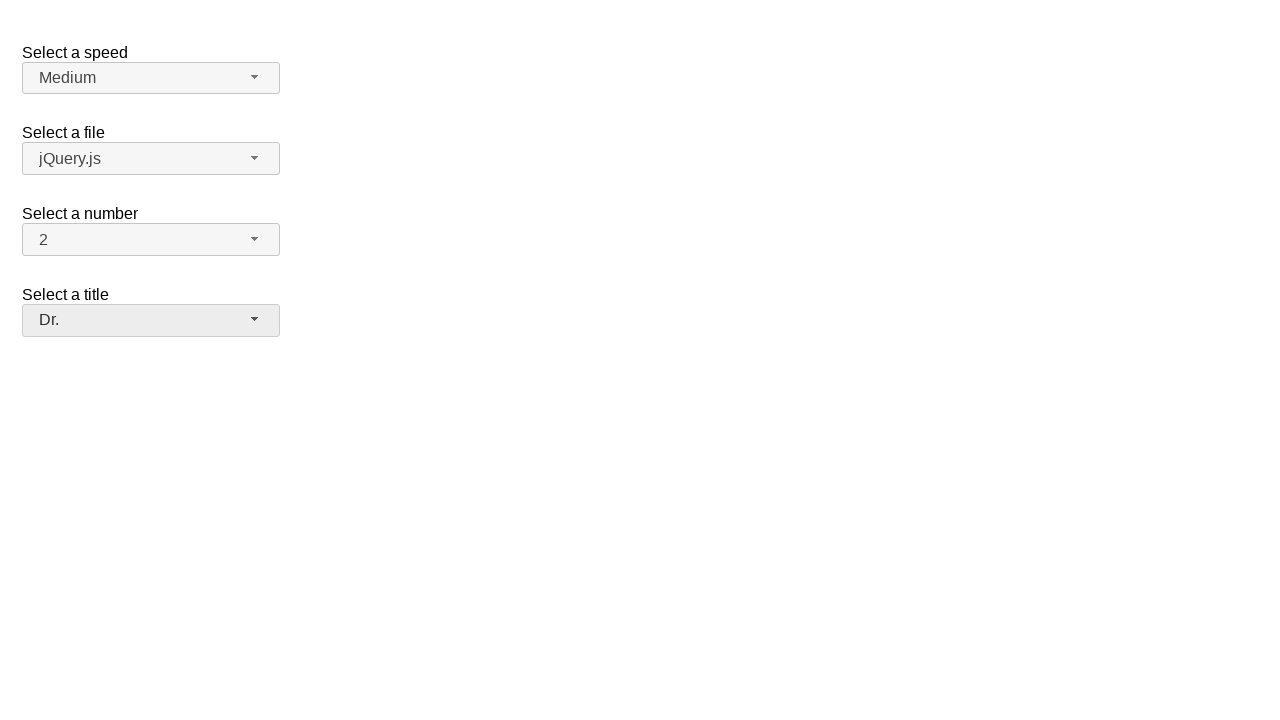

Clicked on salutation dropdown button again at (151, 320) on span#salutation-button
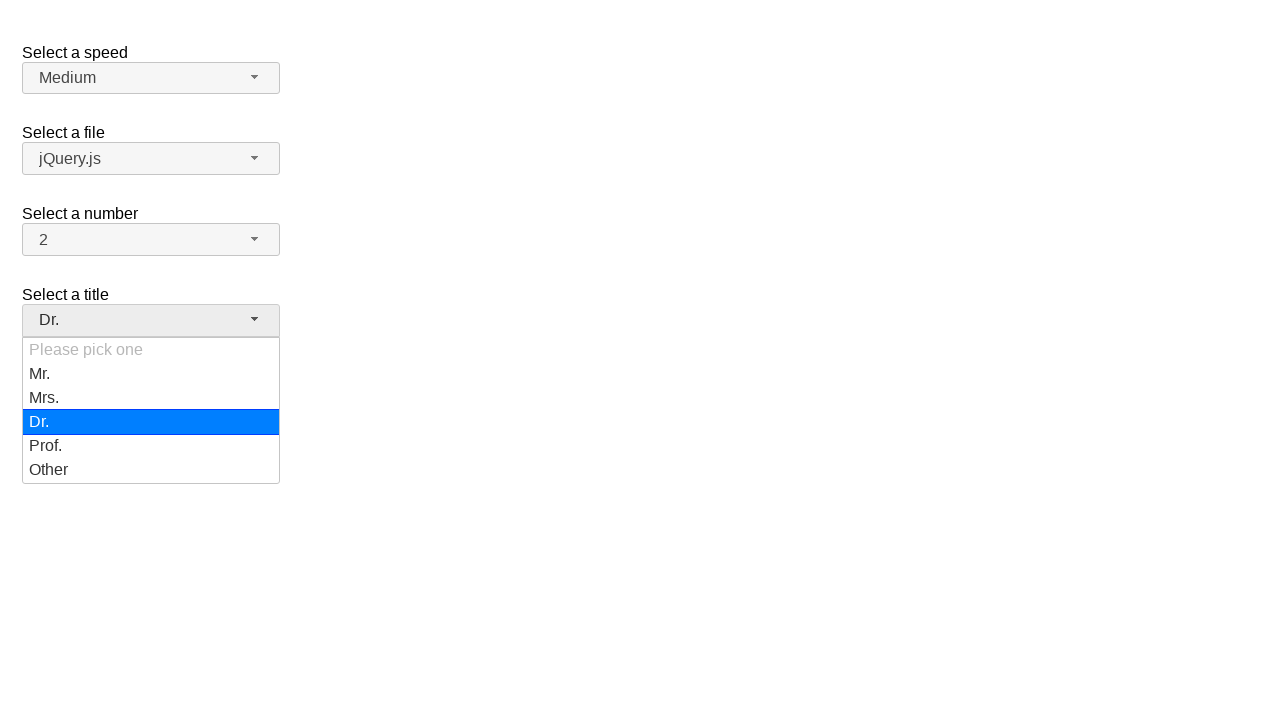

Salutation menu loaded for second selection
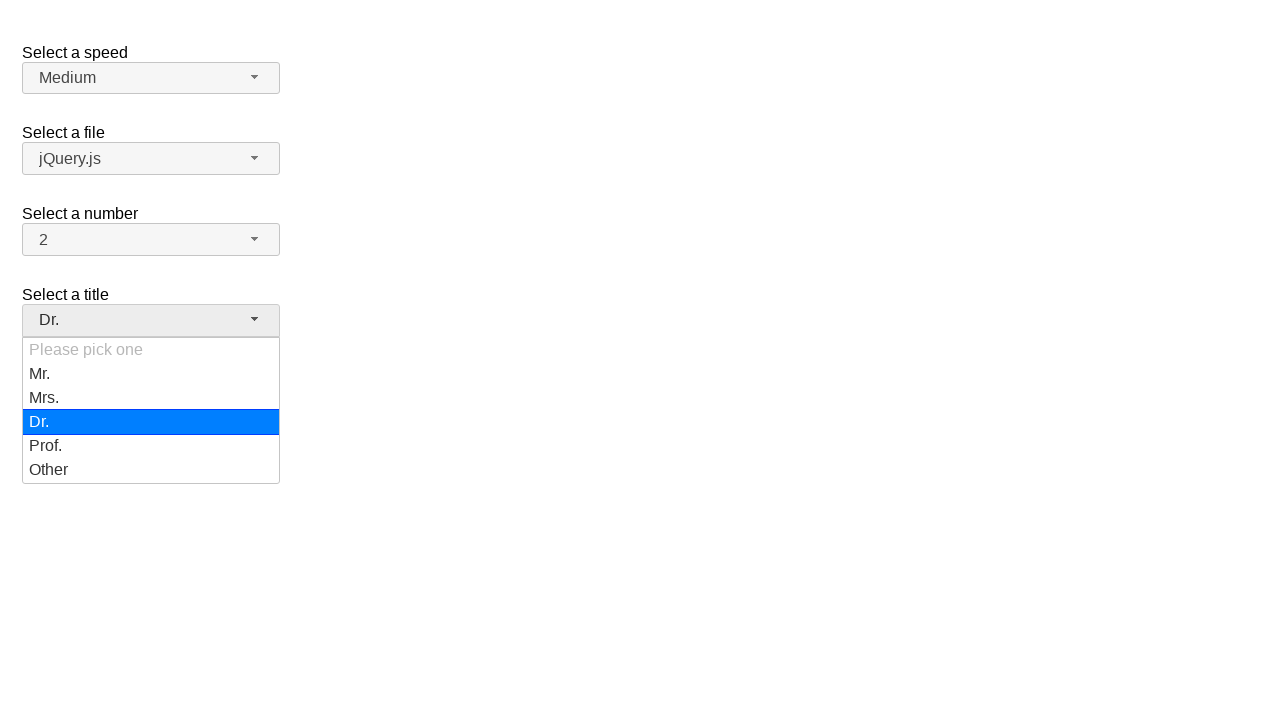

Selected 'Mr.' from salutation dropdown at (151, 374) on ul#salutation-menu div:has-text('Mr.')
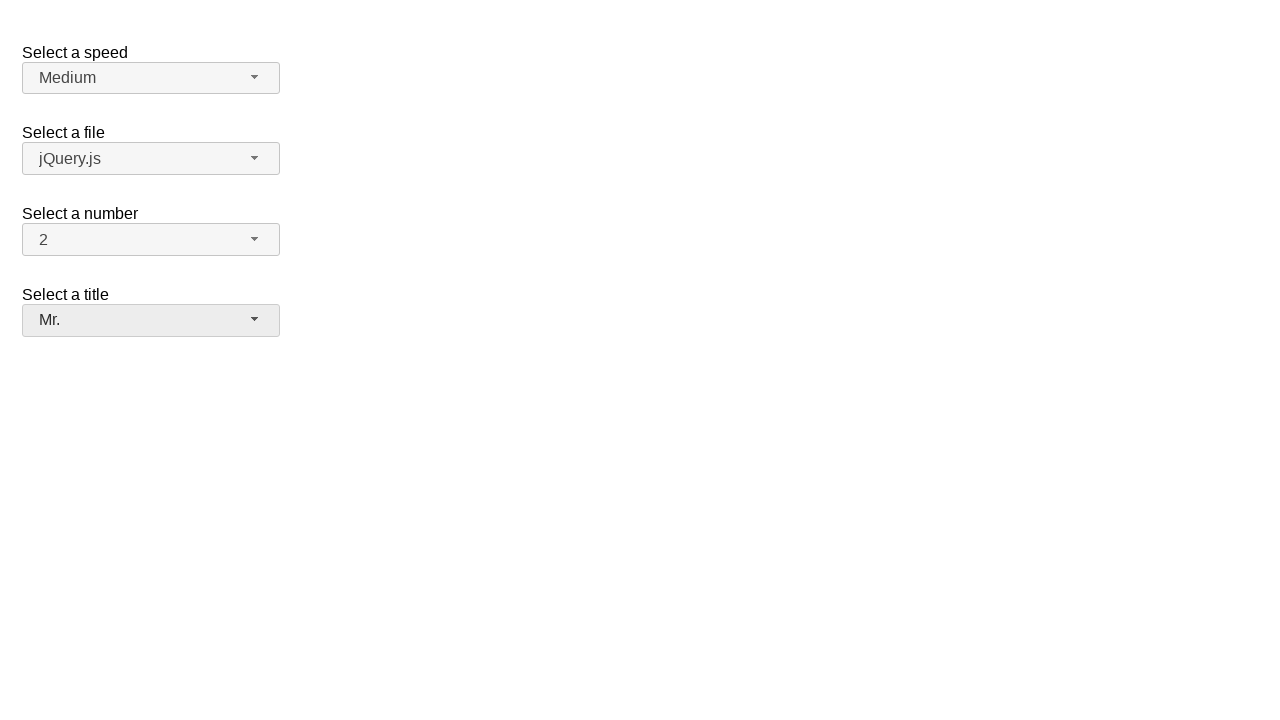

Clicked on salutation dropdown button for third time at (151, 320) on span#salutation-button
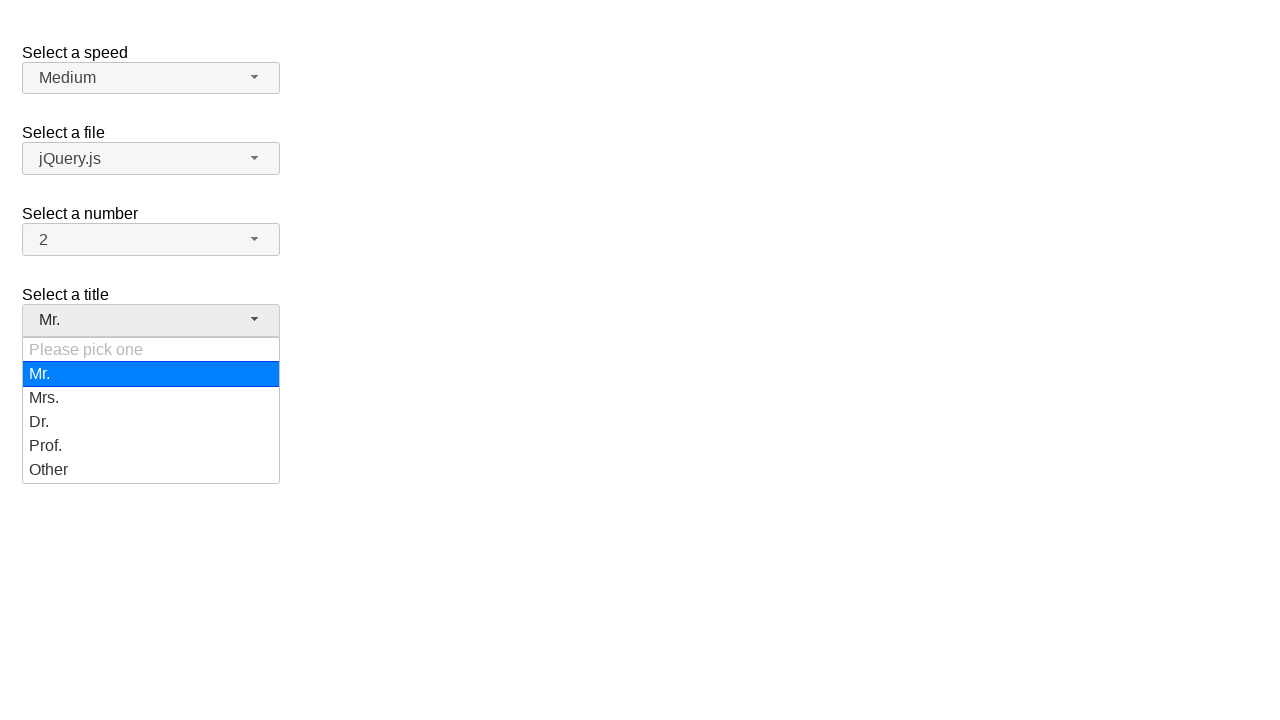

Salutation menu loaded for third selection
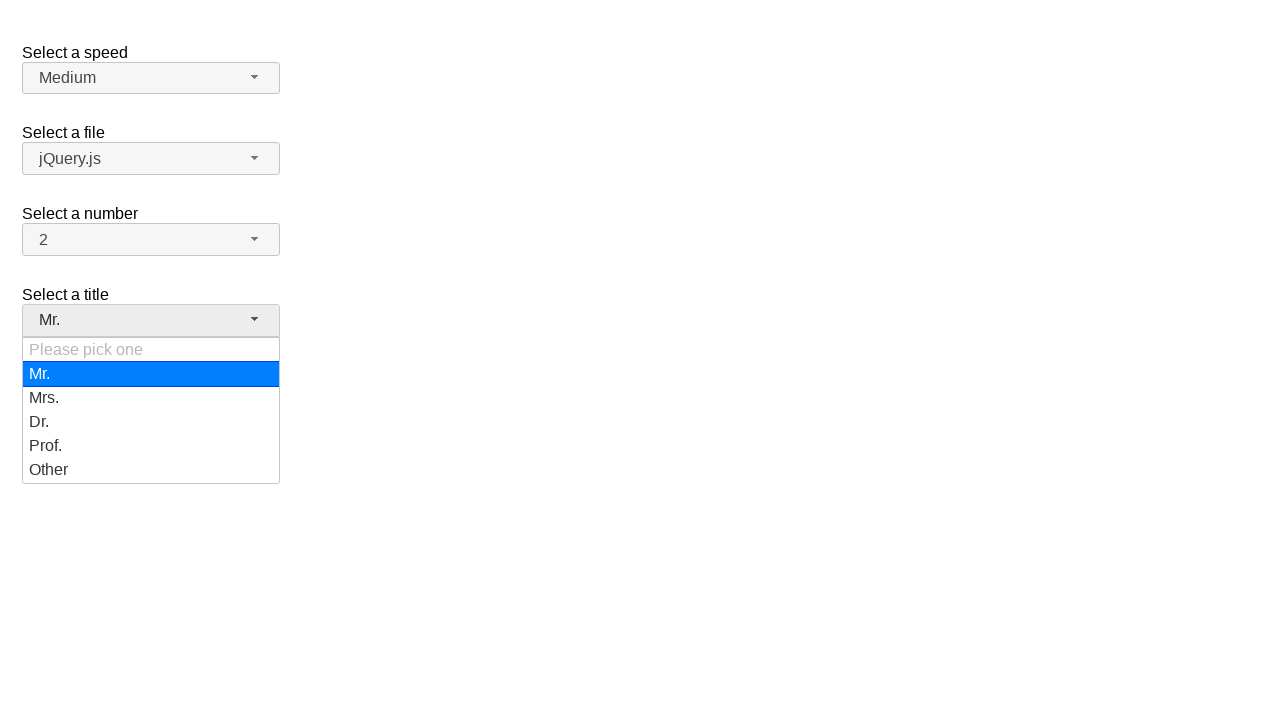

Selected 'Prof.' from salutation dropdown at (151, 446) on ul#salutation-menu div:has-text('Prof.')
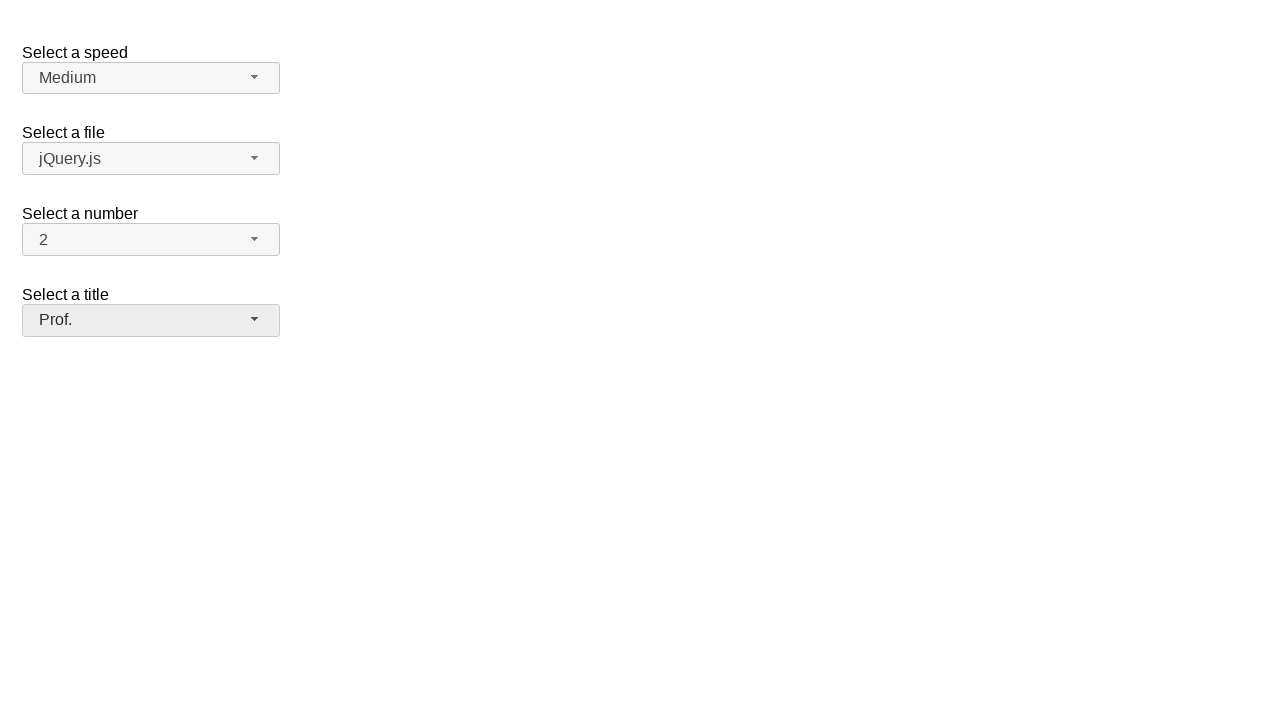

Verified salutation is correctly set to 'Prof.'
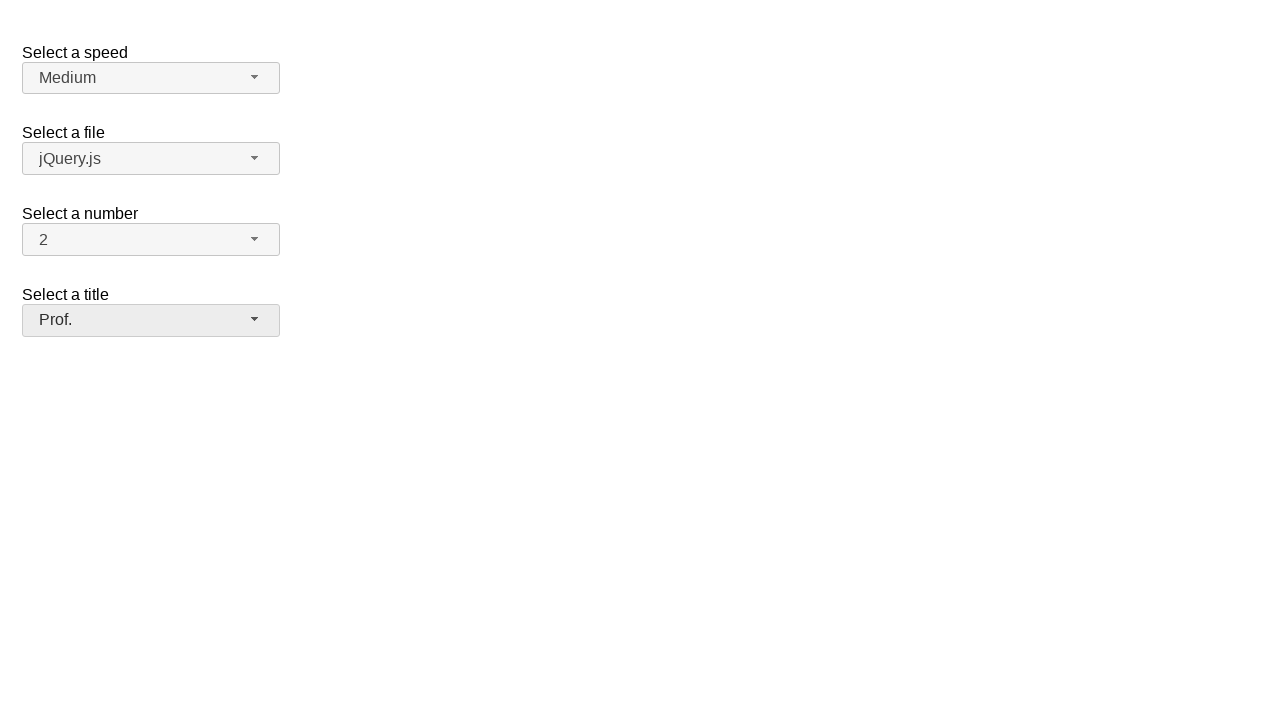

Clicked on speed dropdown button at (151, 78) on span#speed-button
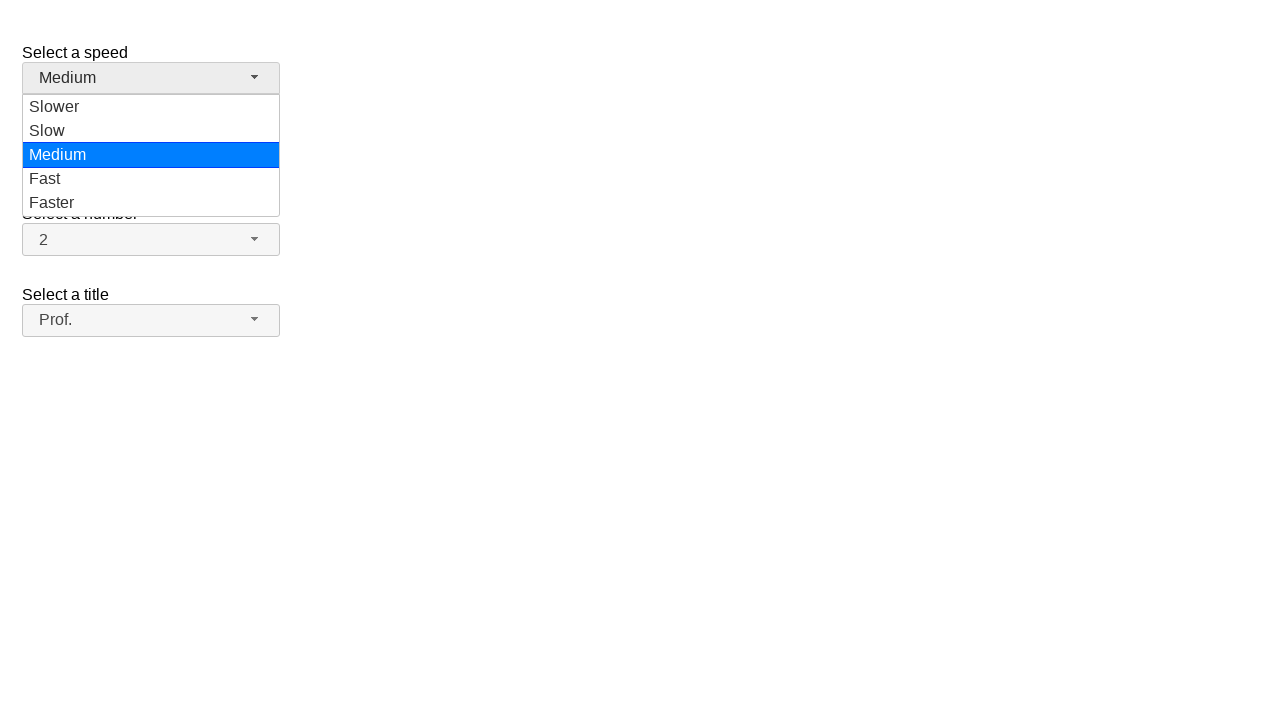

Speed menu loaded and visible
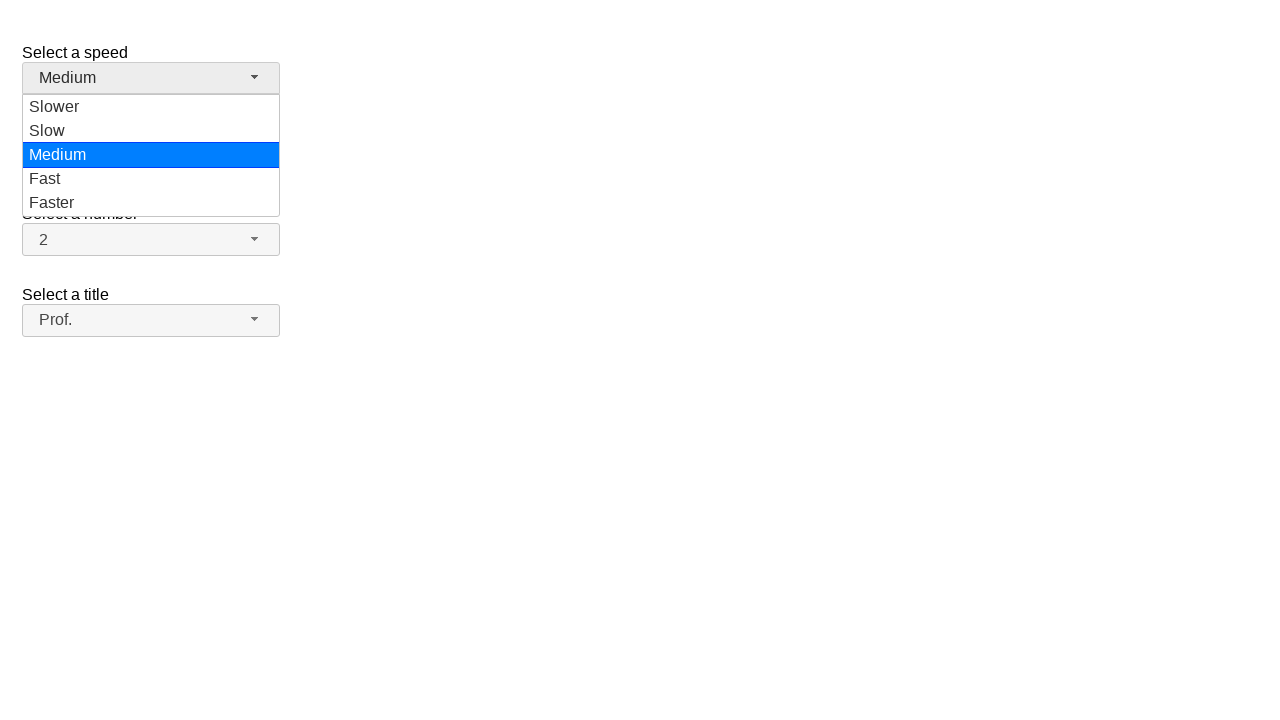

Selected 'Fast' from speed dropdown at (151, 179) on ul#speed-menu div:has-text('Fast')
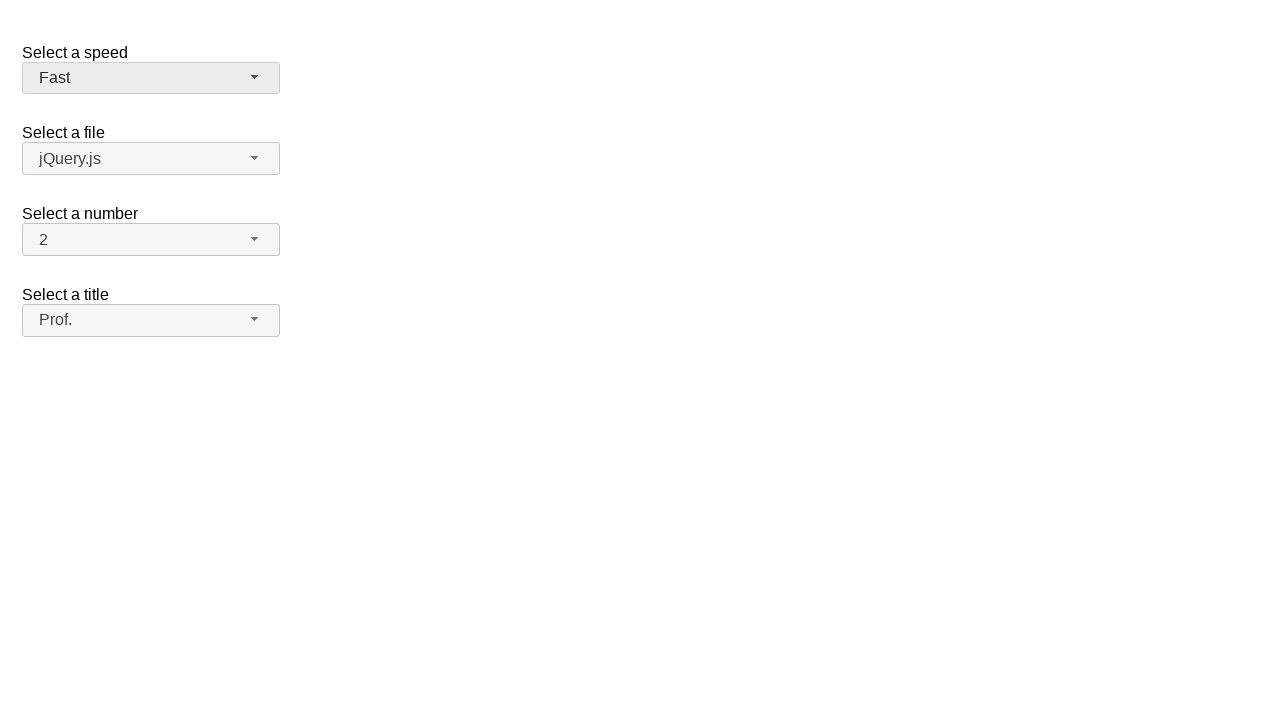

Verified speed is correctly set to 'Fast'
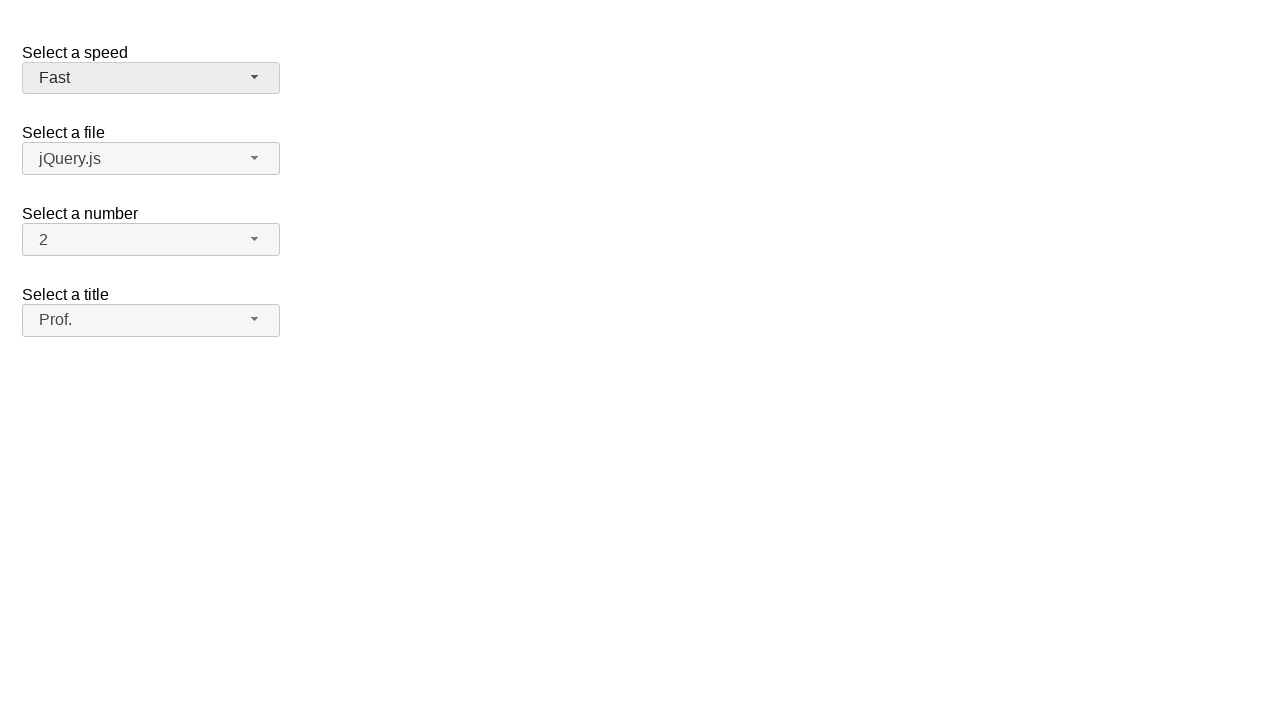

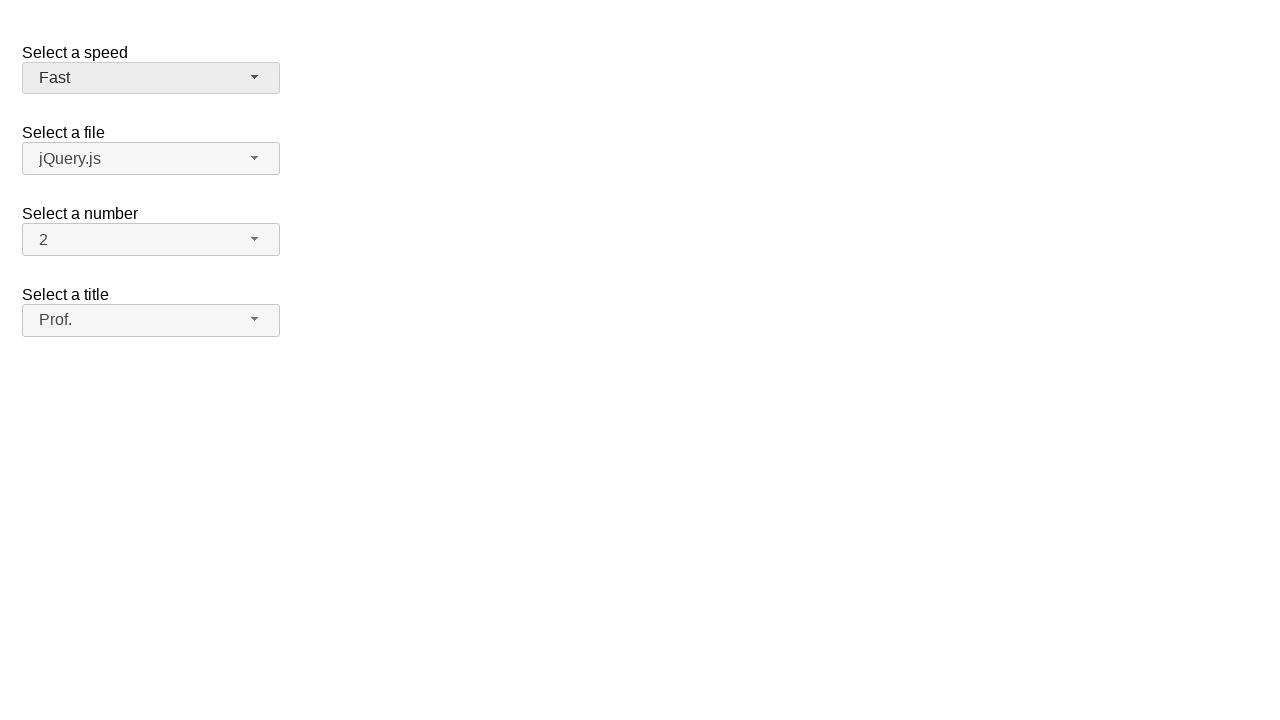